Tests state dropdown selection by selecting multiple states (Illinois, Virginia, California) and verifies that California is the final selected option.

Starting URL: https://practice.cydeo.com/dropdown

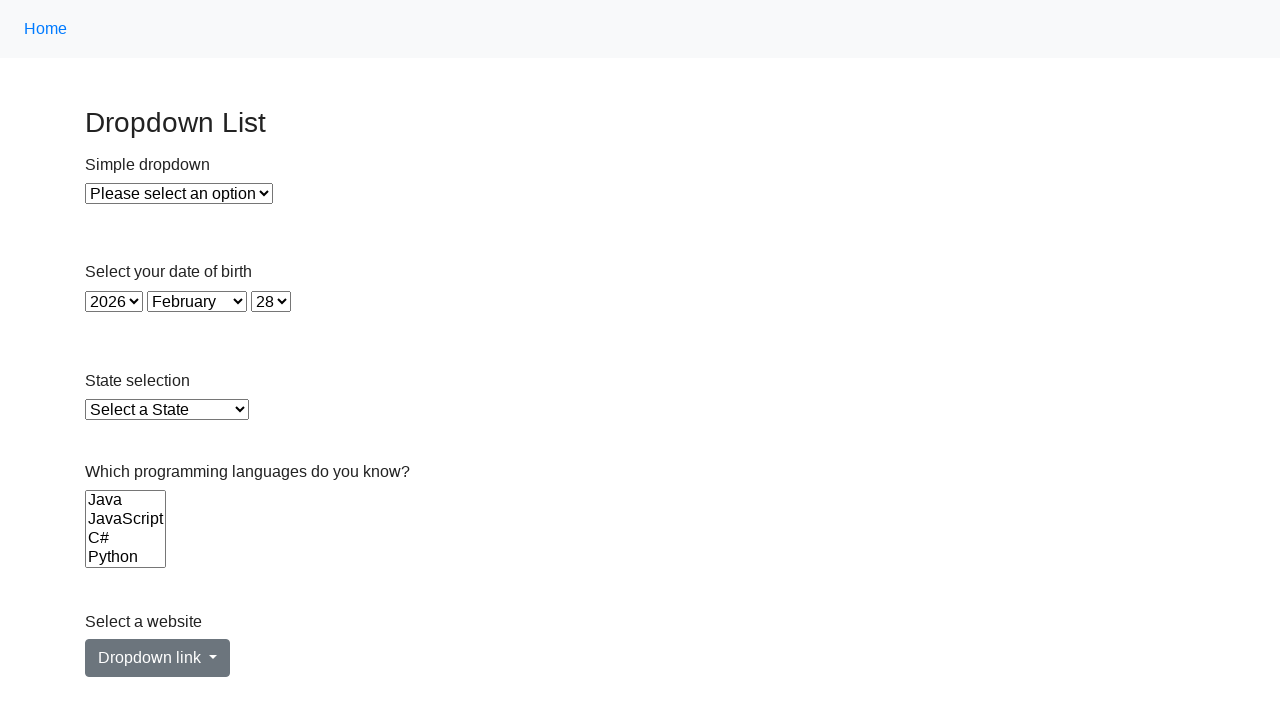

Selected Illinois from state dropdown by visible text on select#state
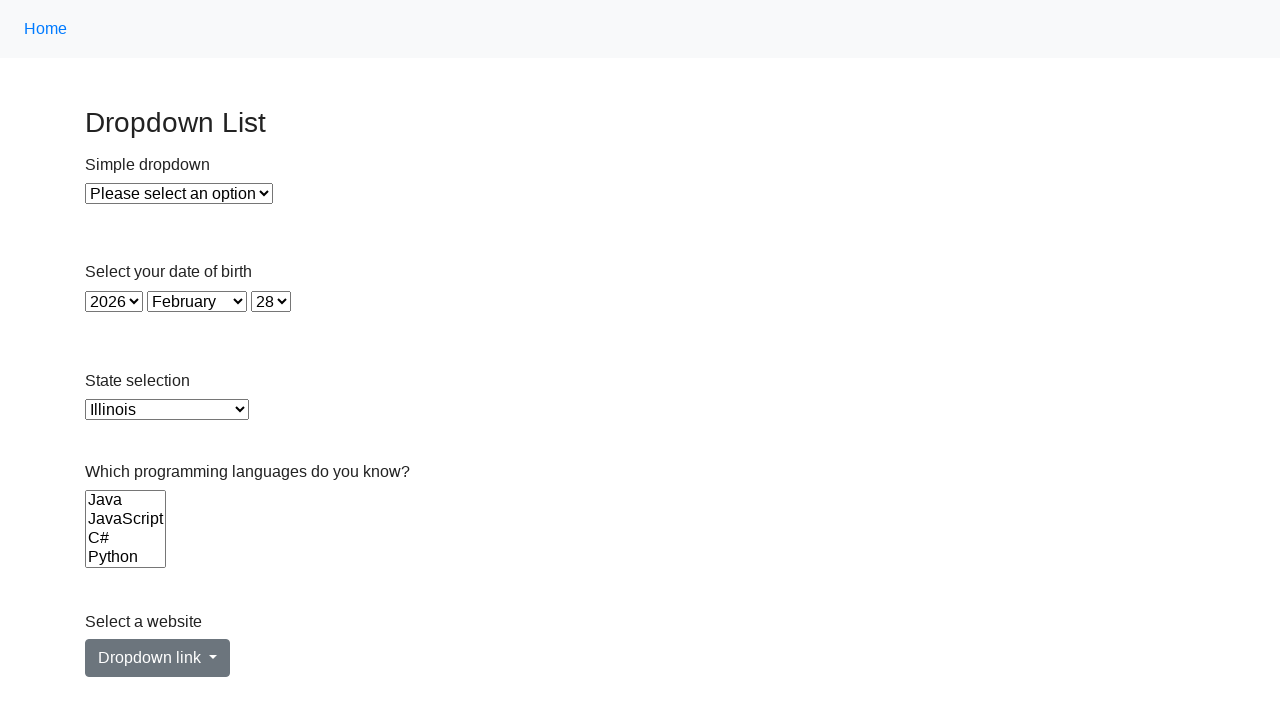

Selected Virginia from state dropdown by value on select#state
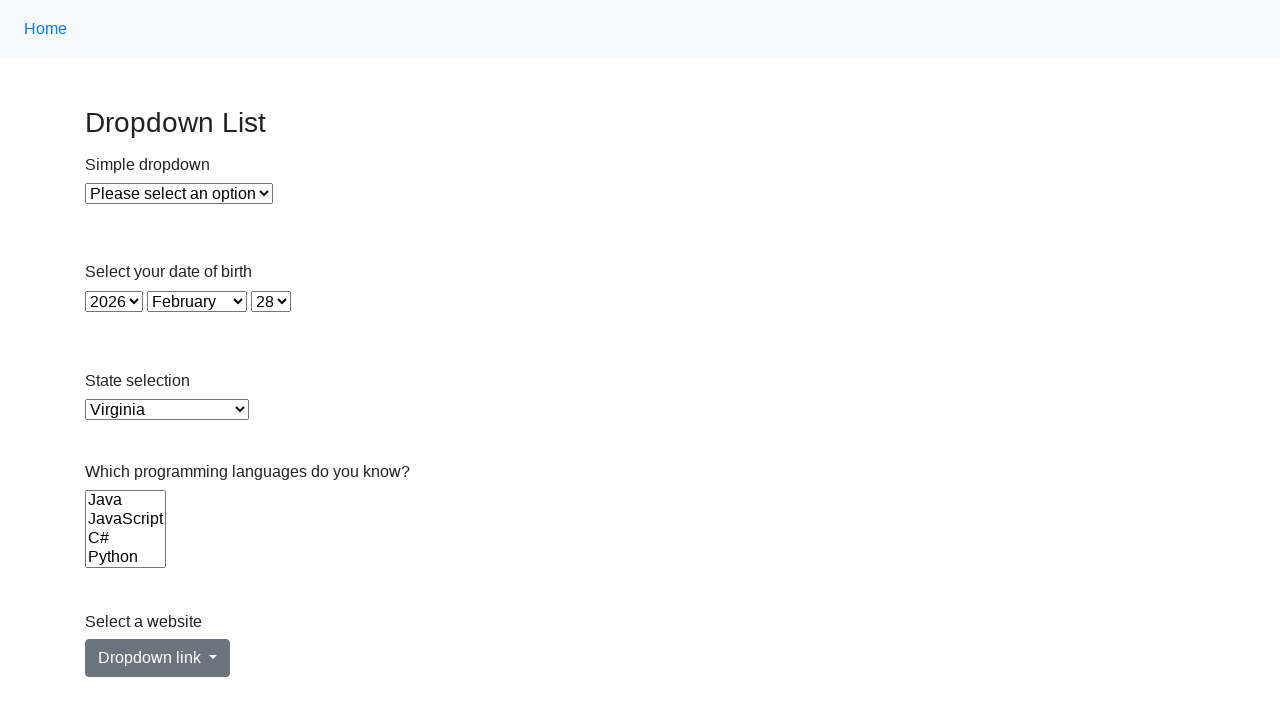

Selected California from state dropdown by index (5) on select#state
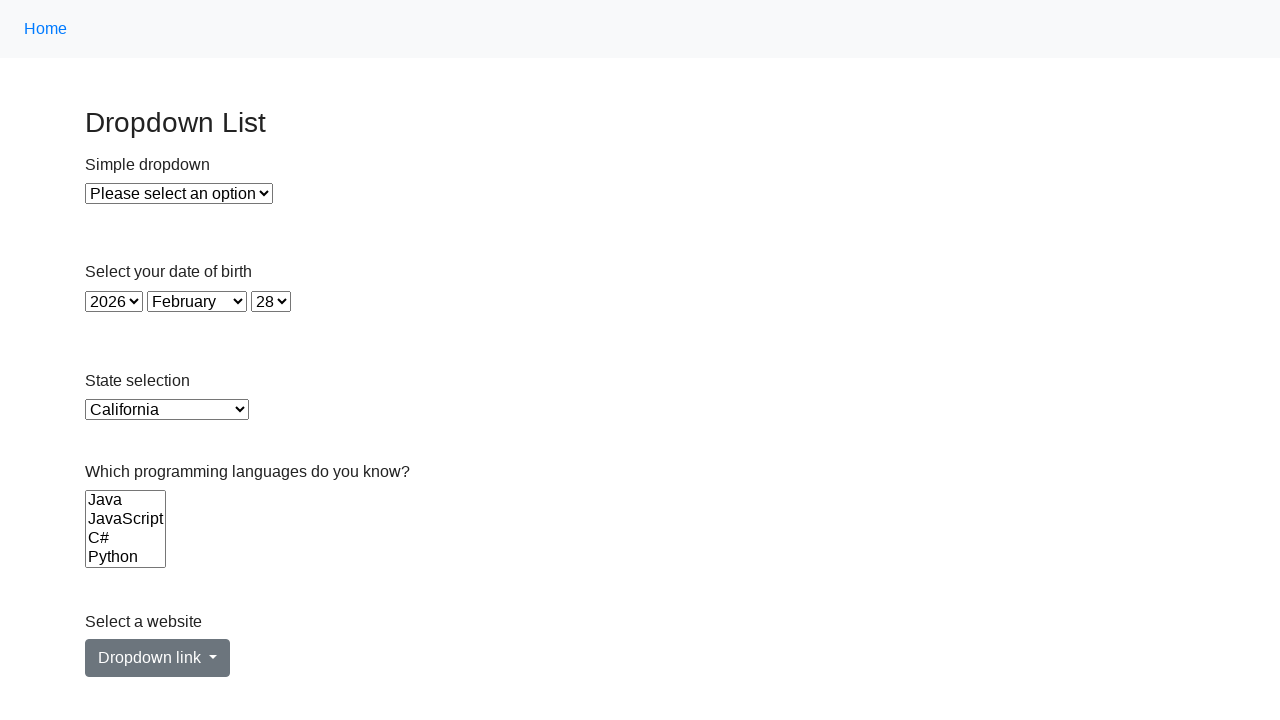

Located checked option in state dropdown
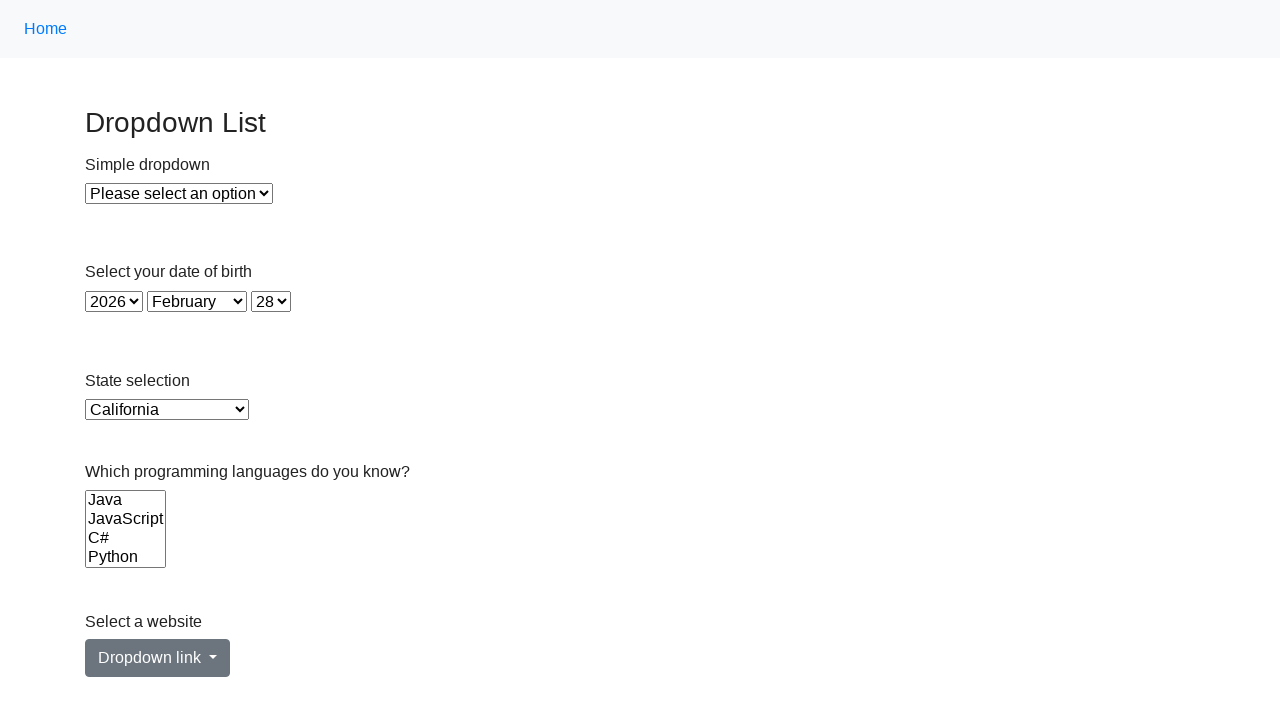

Verified that California is the final selected option
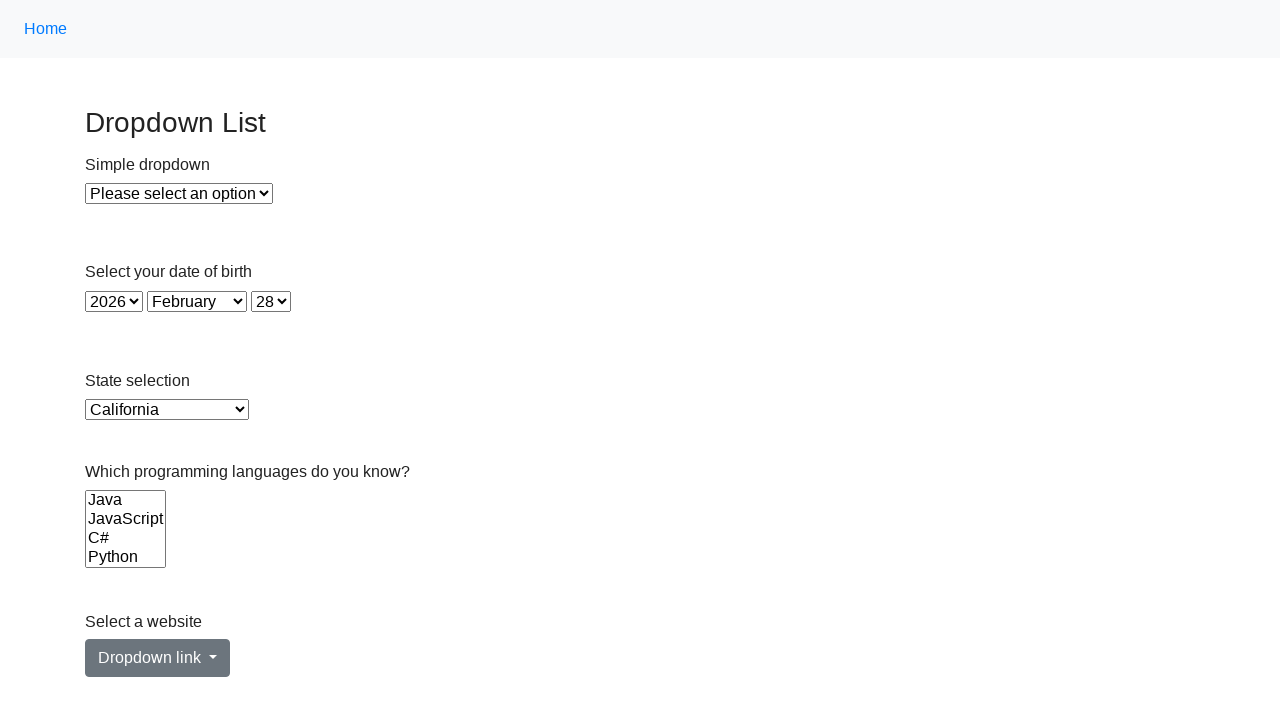

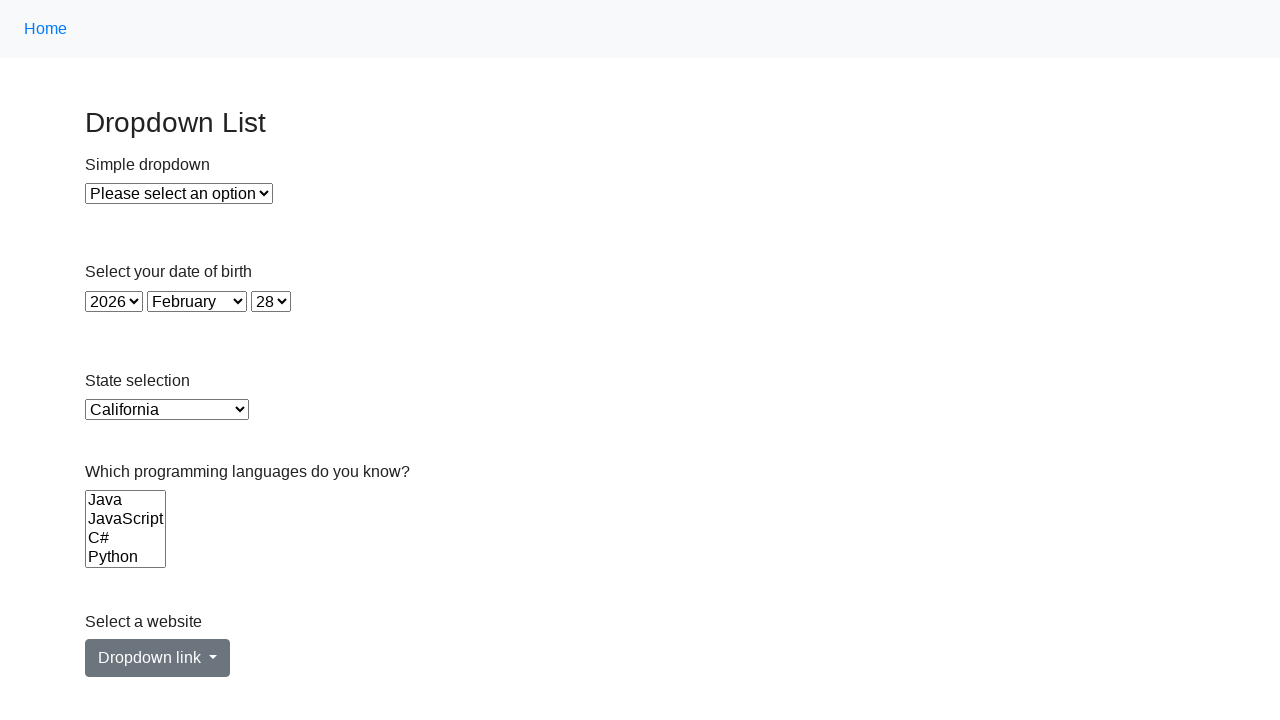